Waits for price to reach $100, books an item, then solves a mathematical problem by calculating a logarithmic function and submitting the answer

Starting URL: http://suninjuly.github.io/explicit_wait2.html

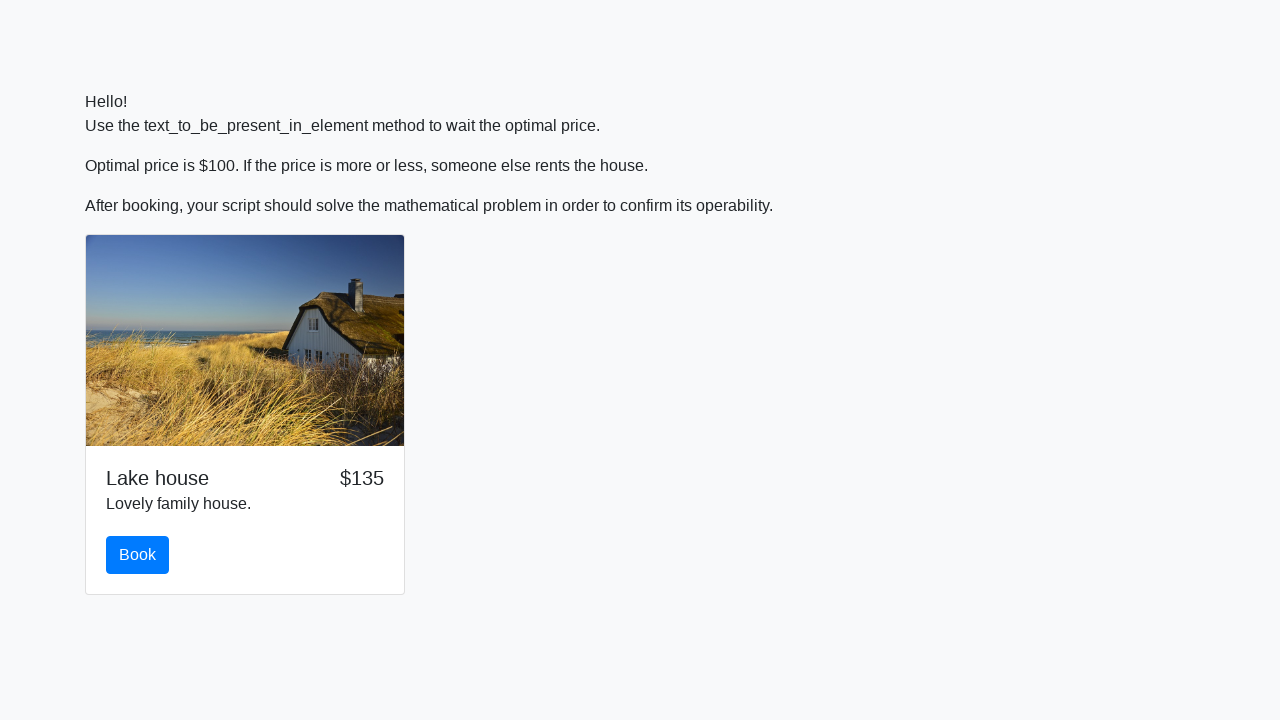

Waited for price to reach $100
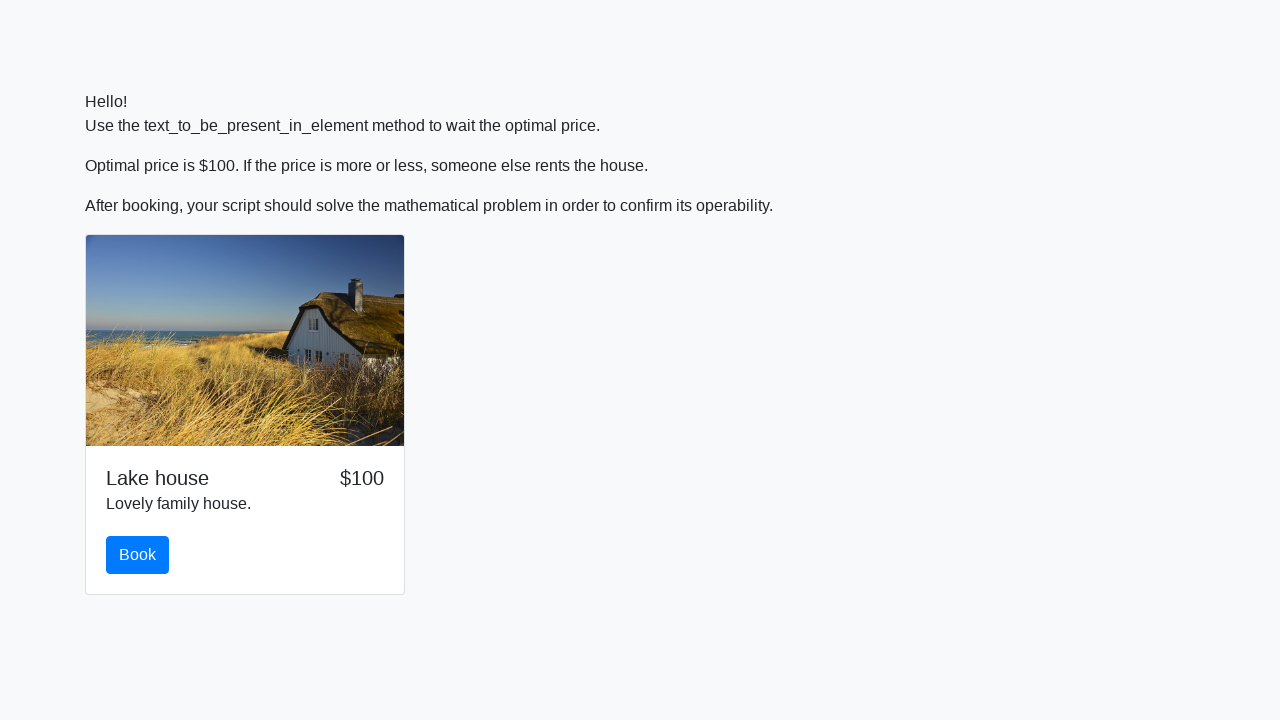

Clicked the book button at (138, 555) on #book
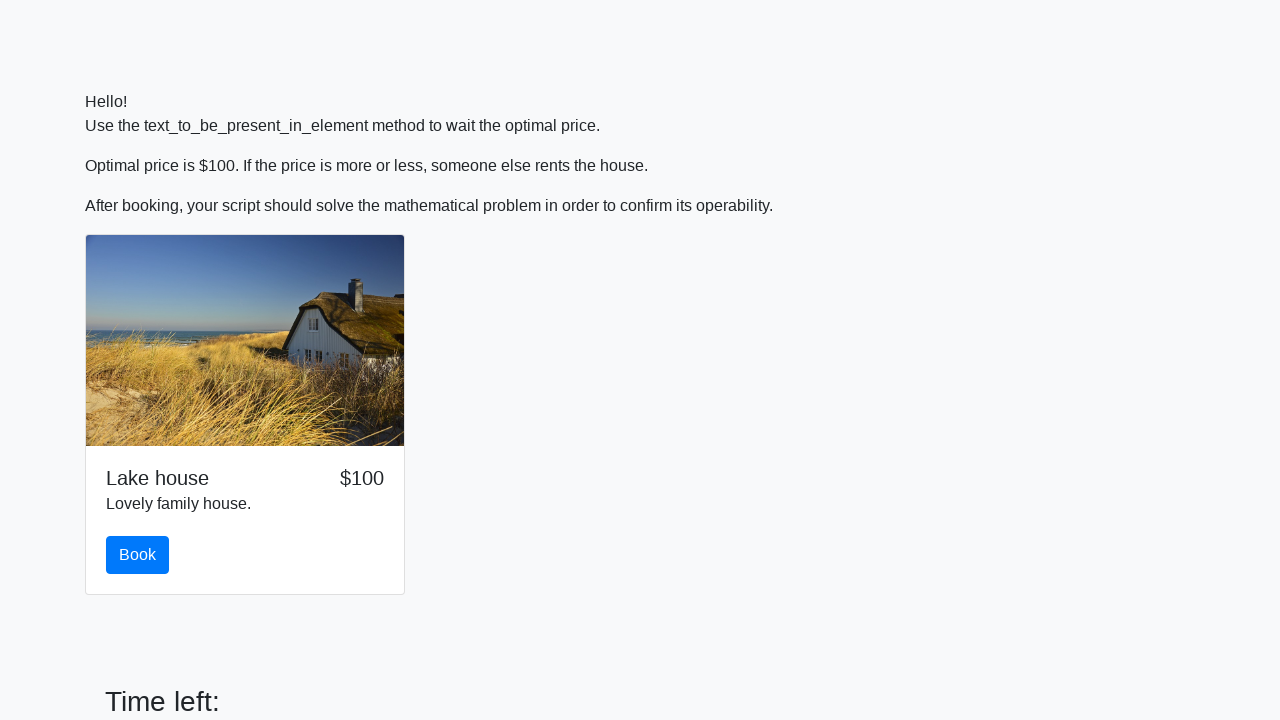

Retrieved input value: 736
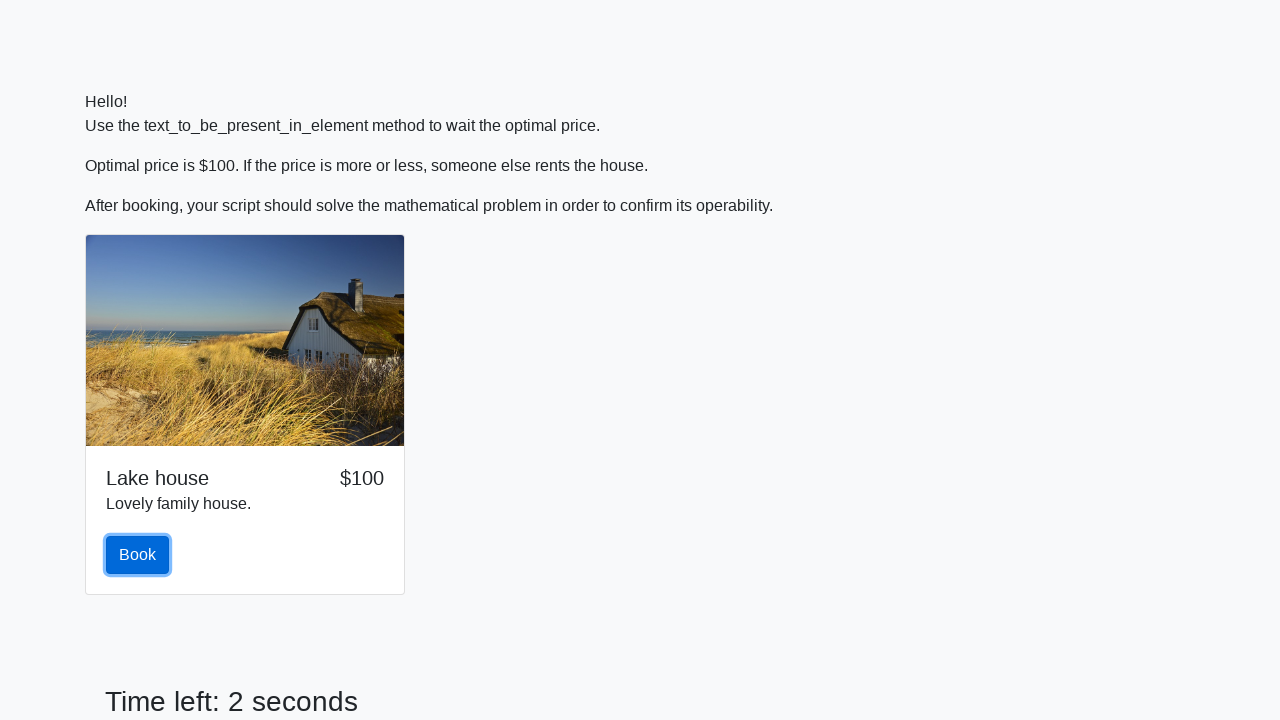

Calculated logarithmic function result: 2.213881675741487
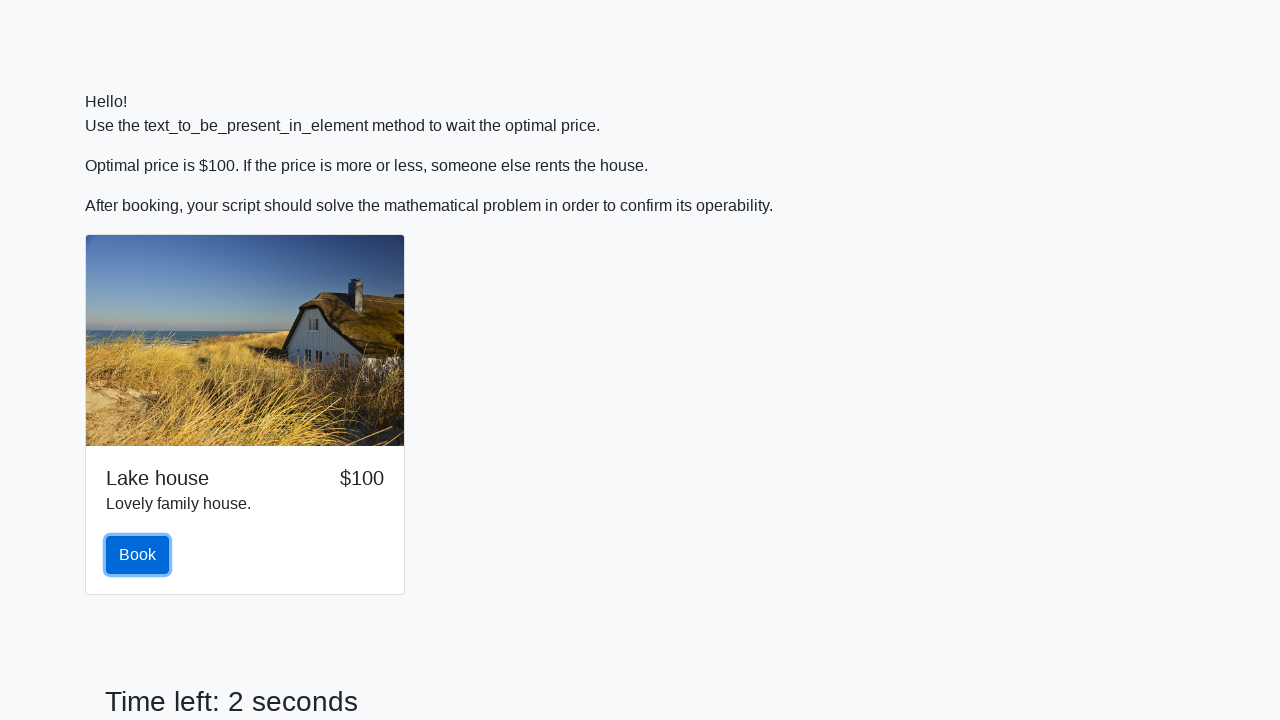

Filled answer field with calculated value: 2.213881675741487 on input[type='text']
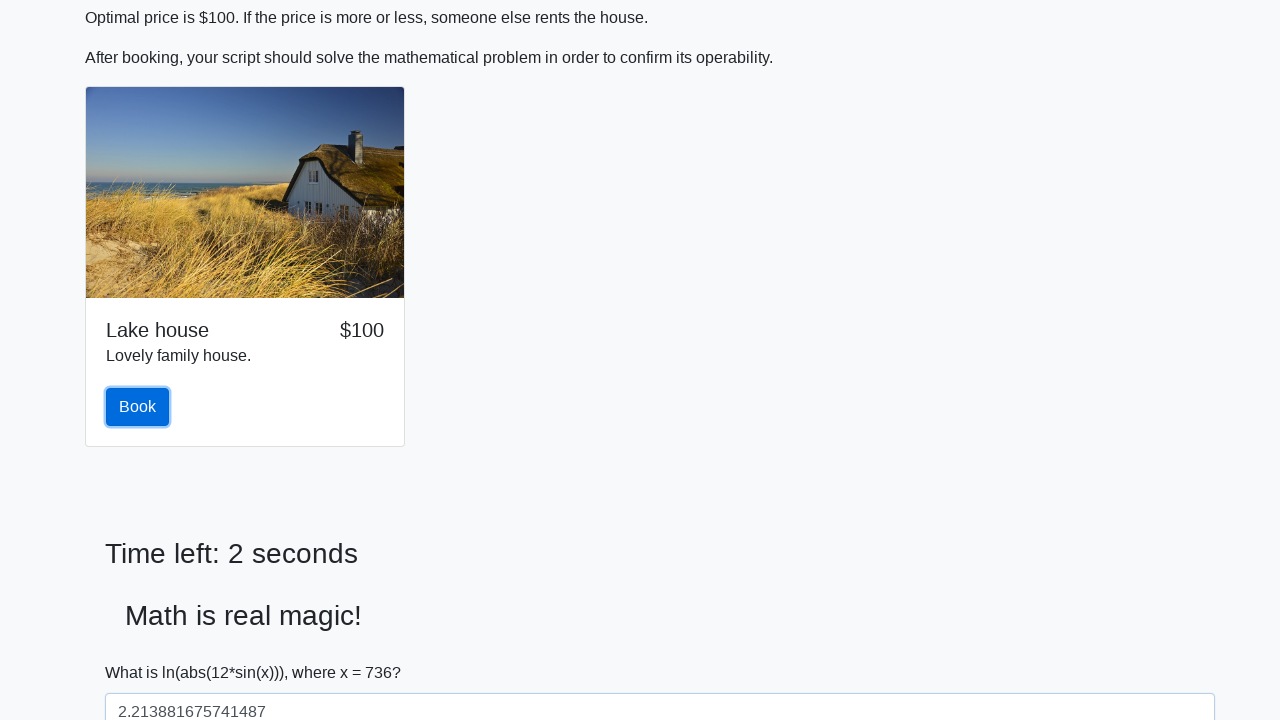

Clicked solve button to submit answer at (143, 651) on #solve
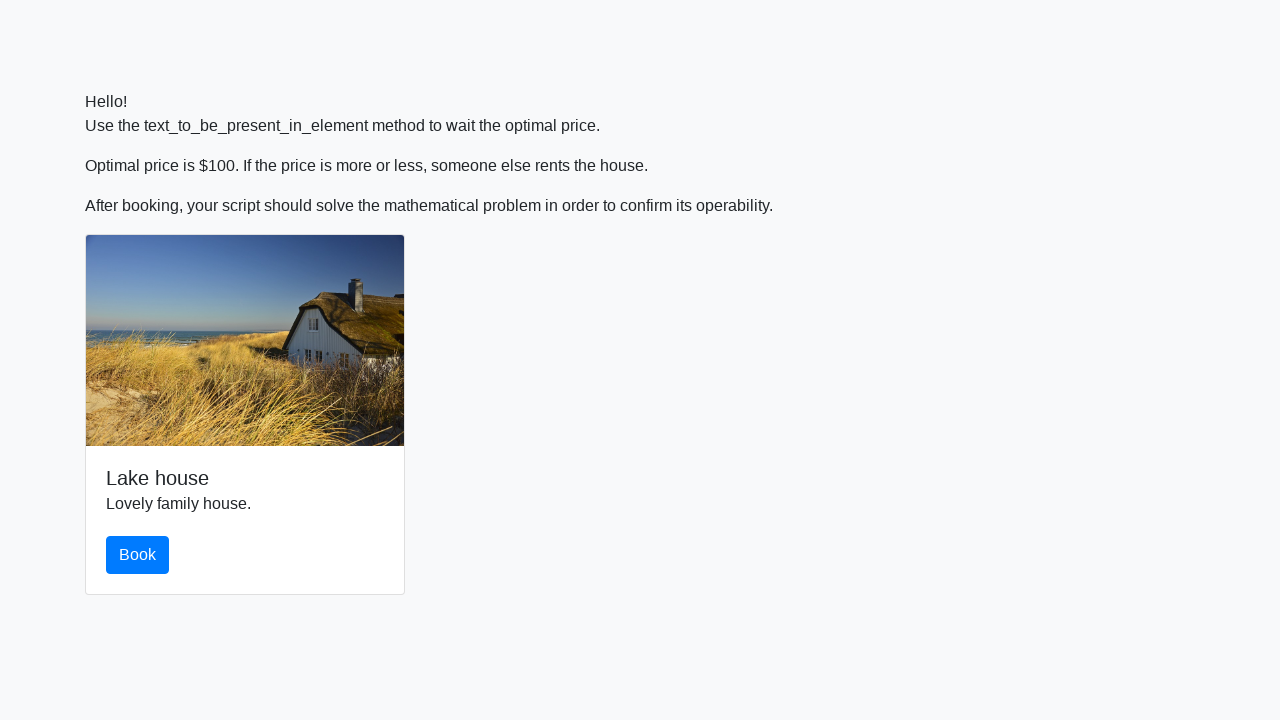

Waited for result page to load
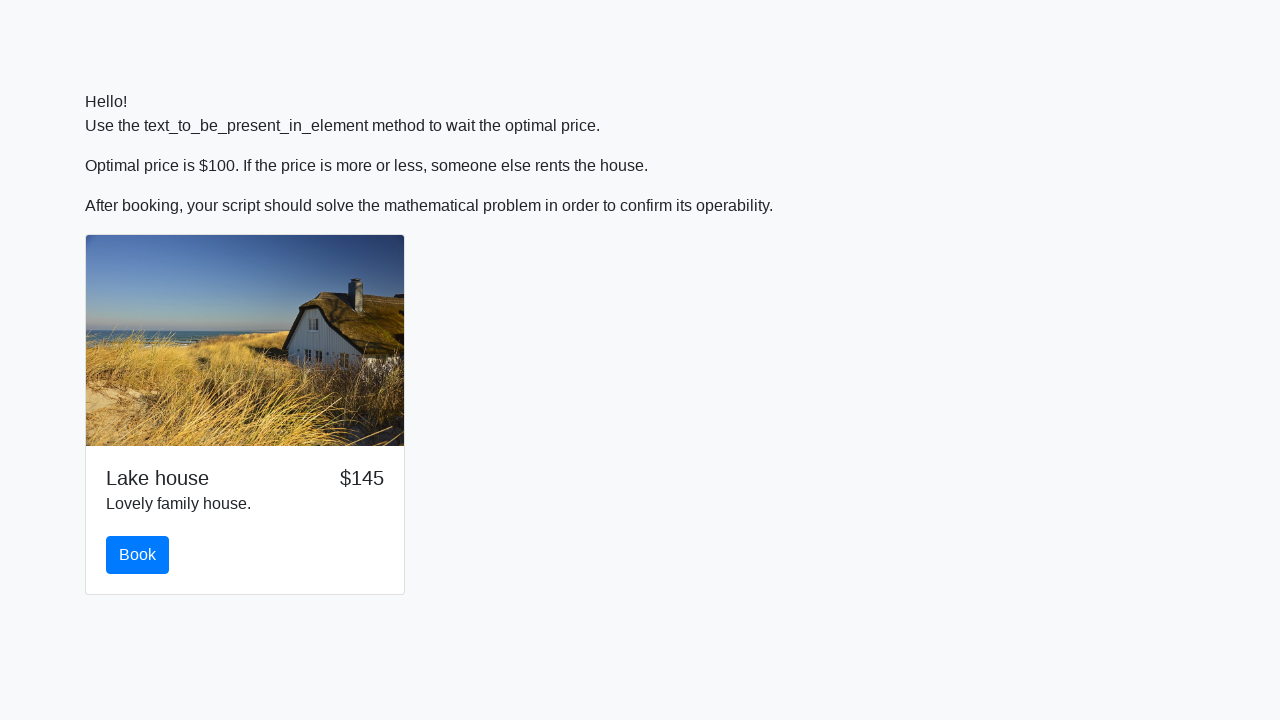

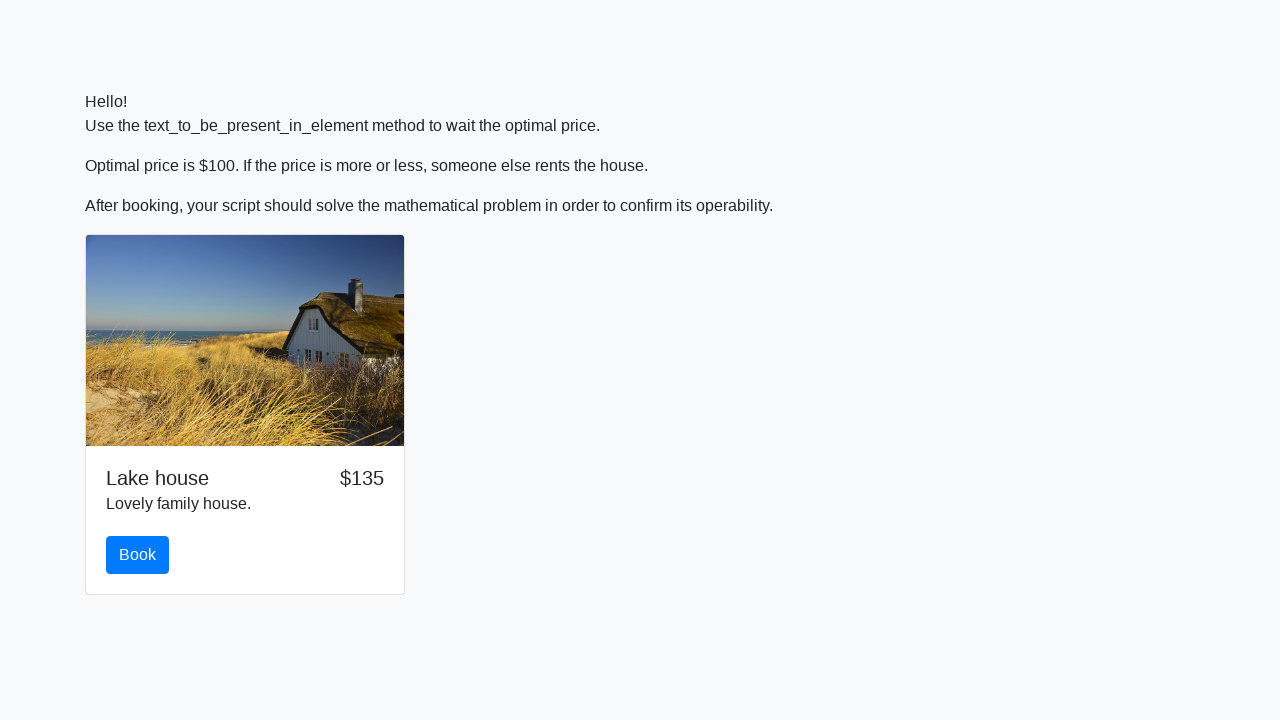